Tests JavaScript prompt alert functionality by clicking a button to trigger a prompt, entering text into the prompt, and accepting it

Starting URL: https://www.hyrtutorials.com/p/alertsdemo.html

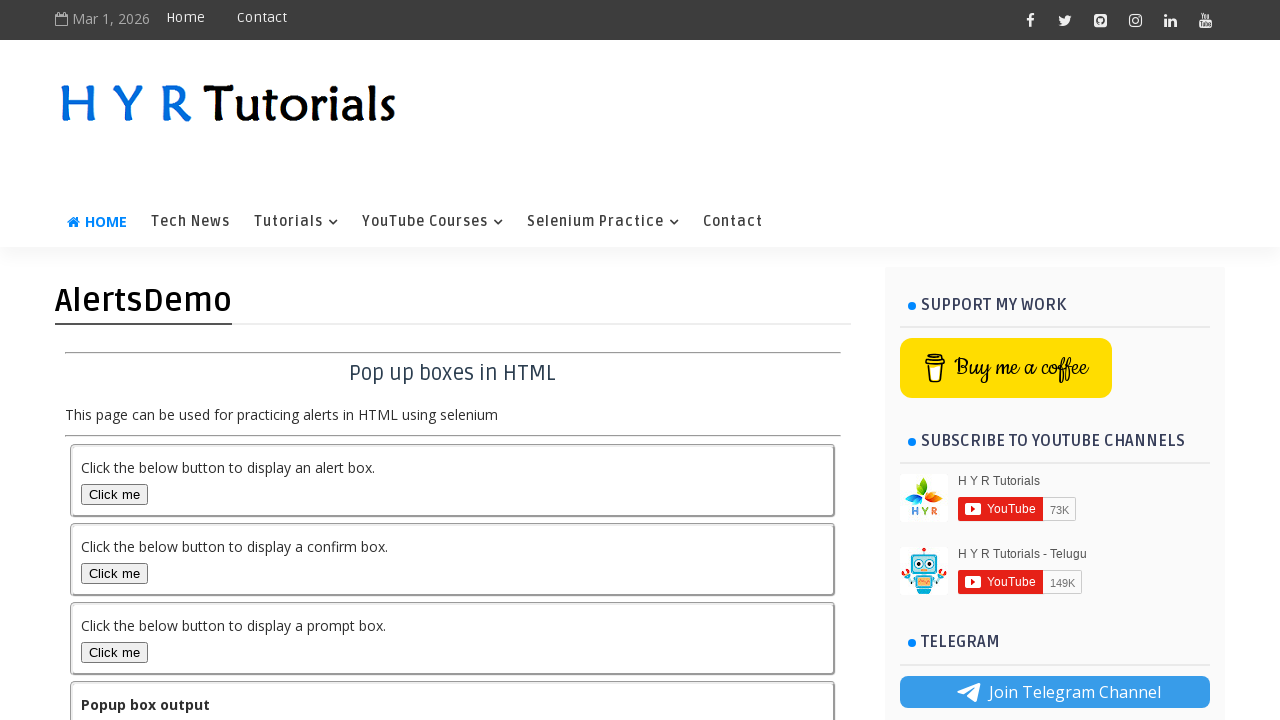

Clicked prompt box button to trigger prompt alert at (114, 652) on #promptBox
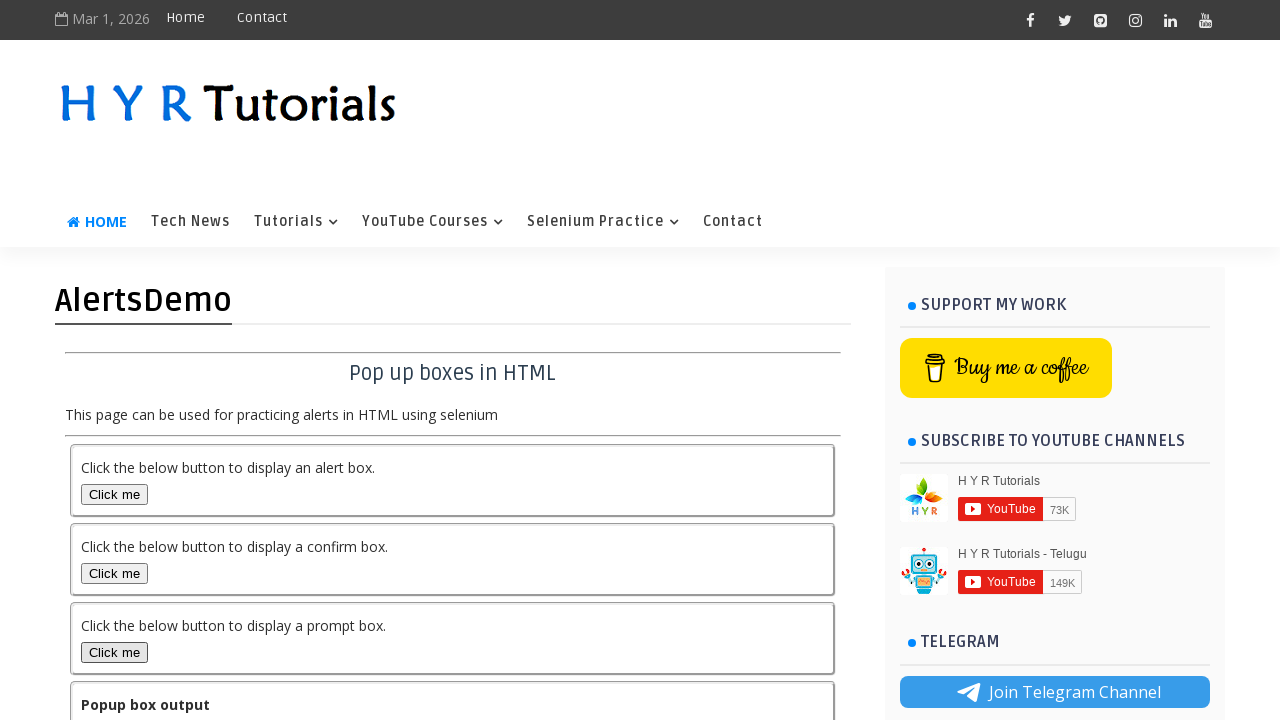

Registered dialog handler to accept prompt with text 'Muhammad Nihaal ur Rahmaan'
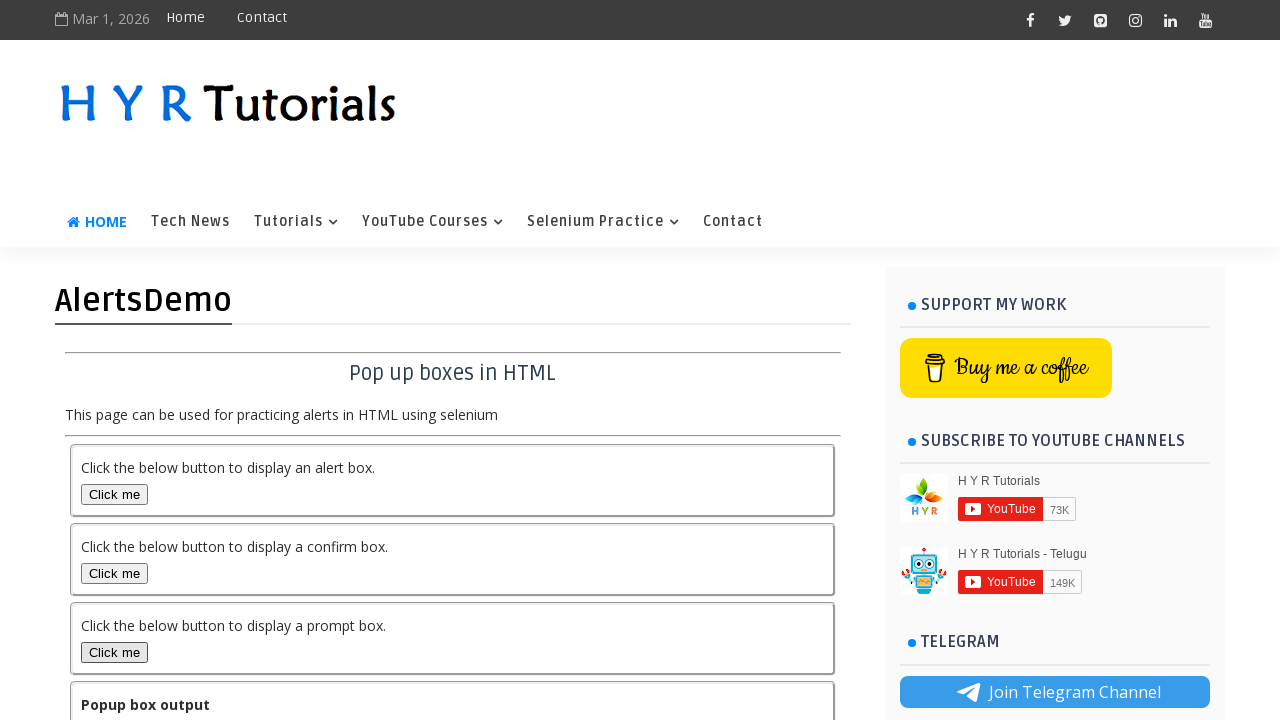

Re-registered dialog handler with callback function
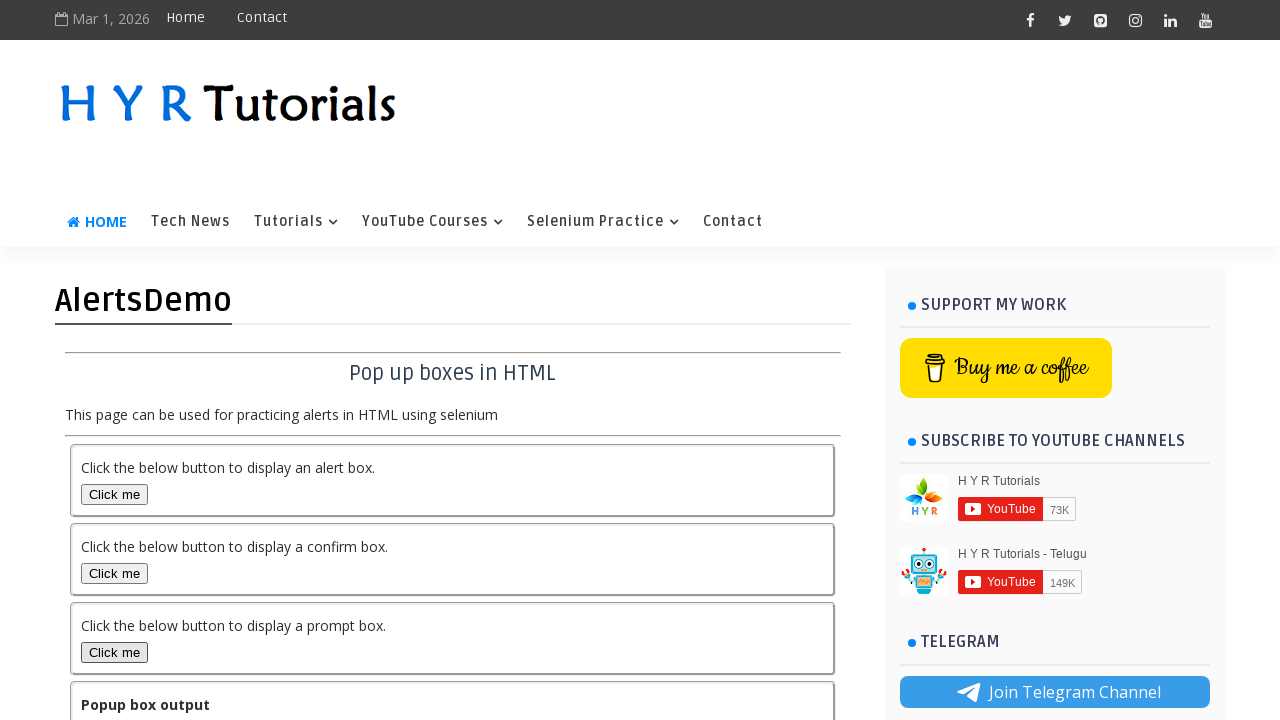

Clicked prompt box button again to trigger dialog at (114, 652) on #promptBox
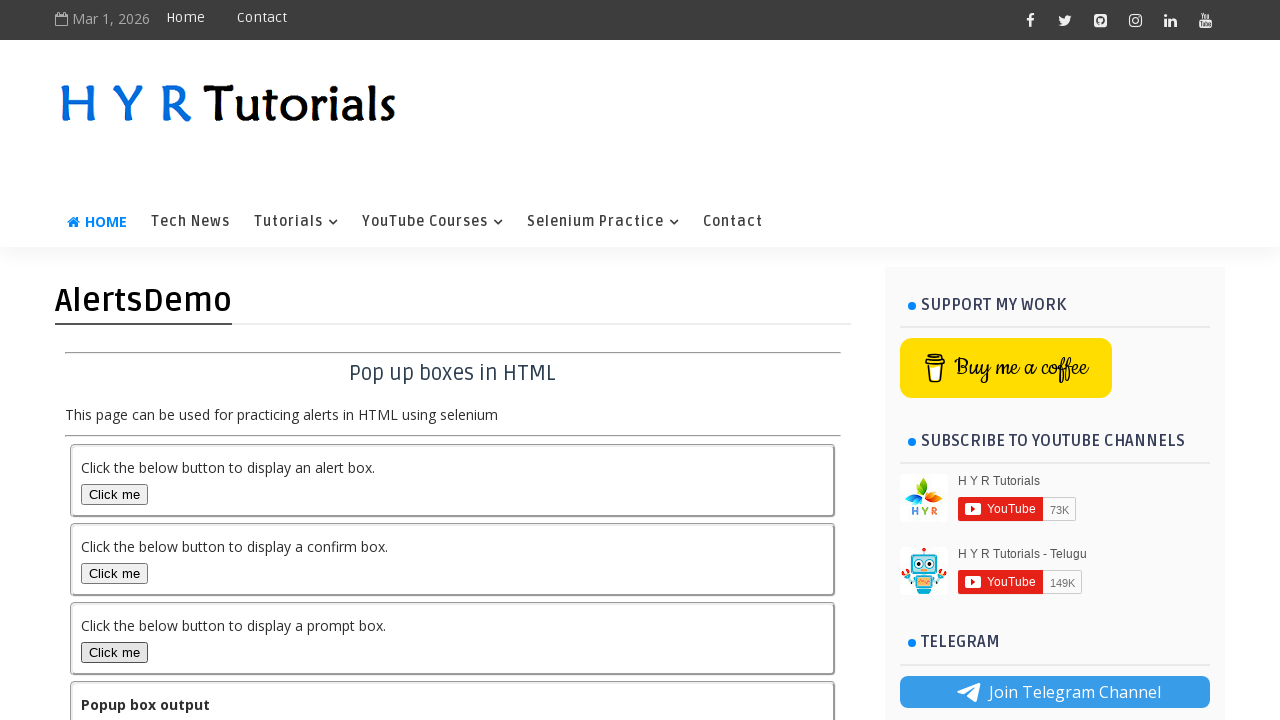

Waited 1000ms for page to update after dialog interaction
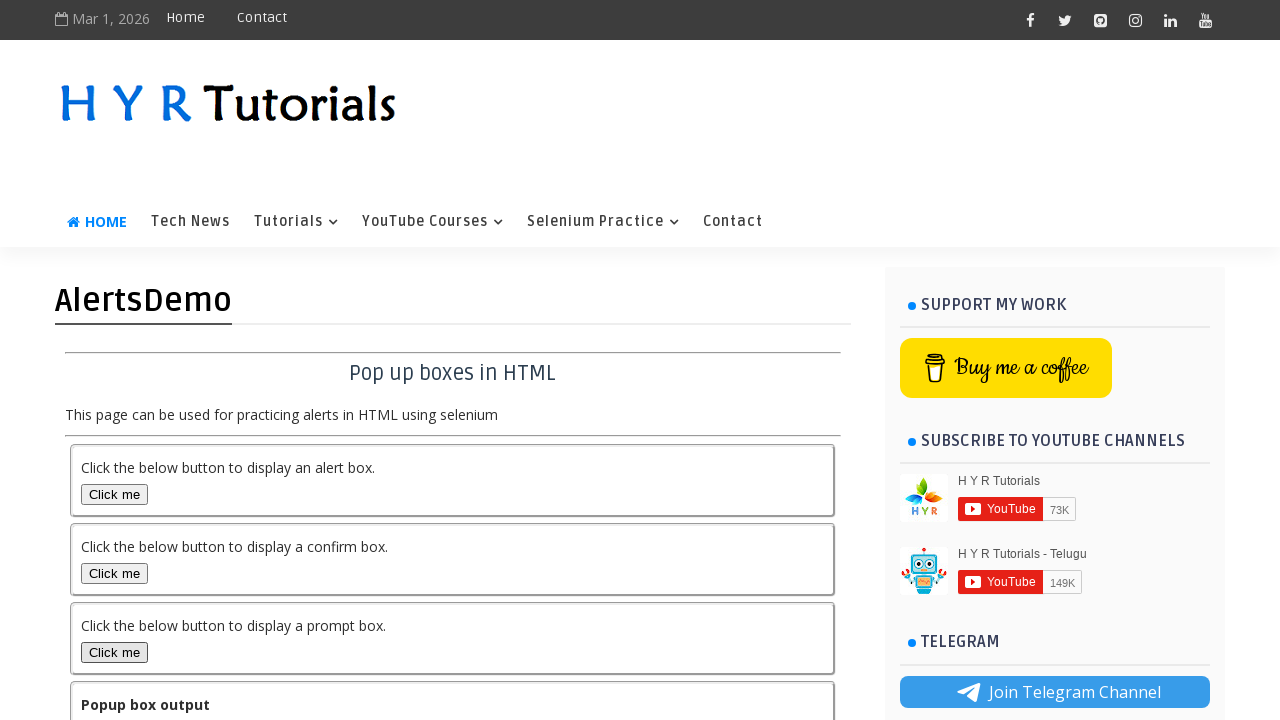

Verified prompt box button is present on page
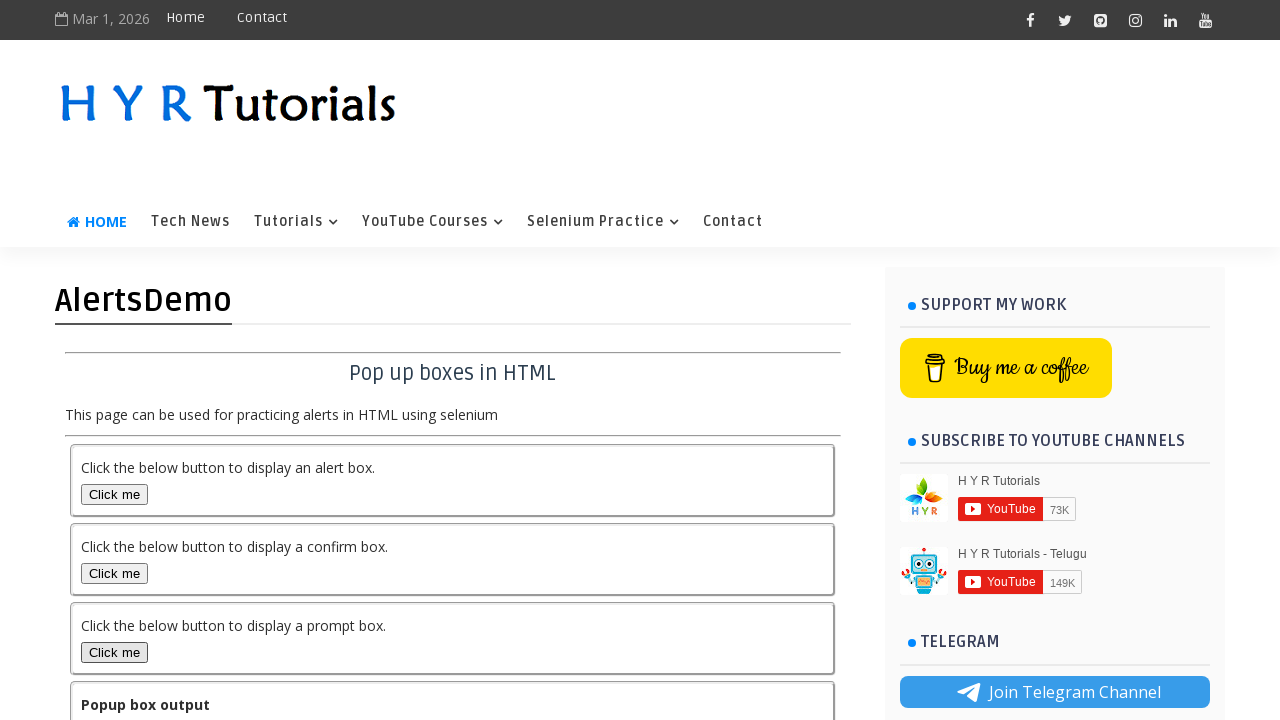

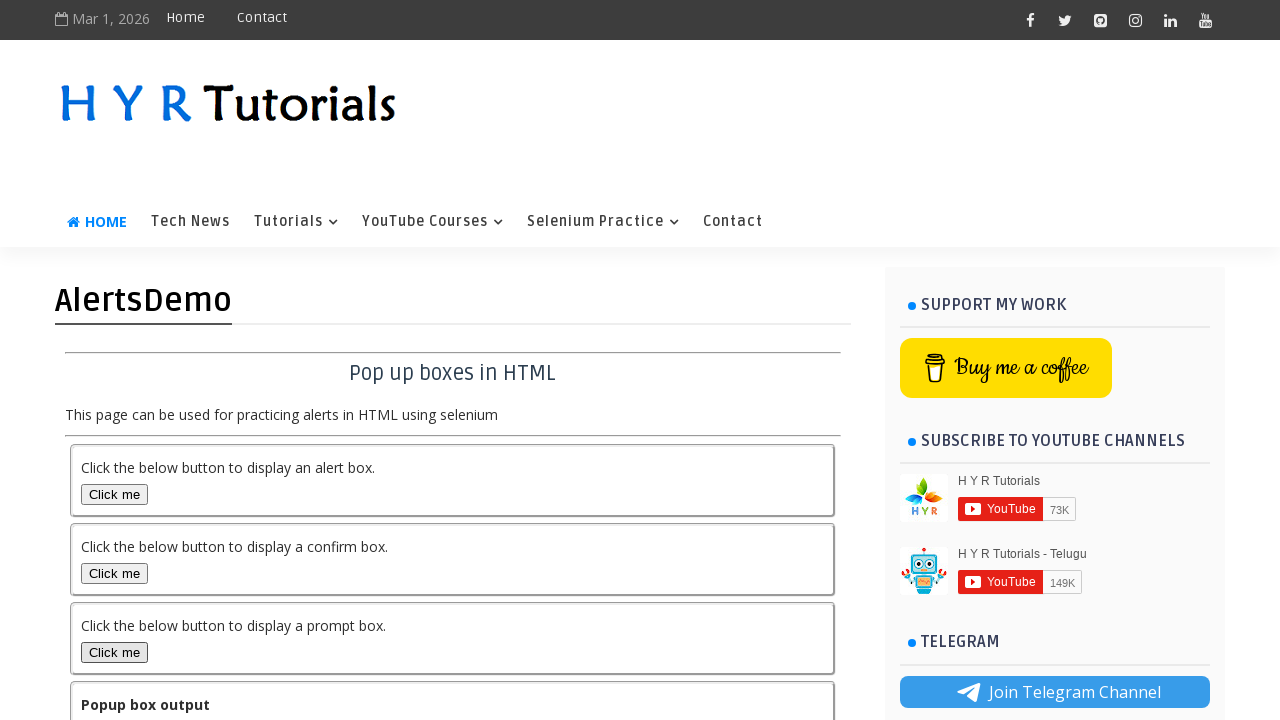